Tests different mouse interaction events on a buttons demo page including double-click, right-click, and regular click actions

Starting URL: https://demoqa.com/buttons

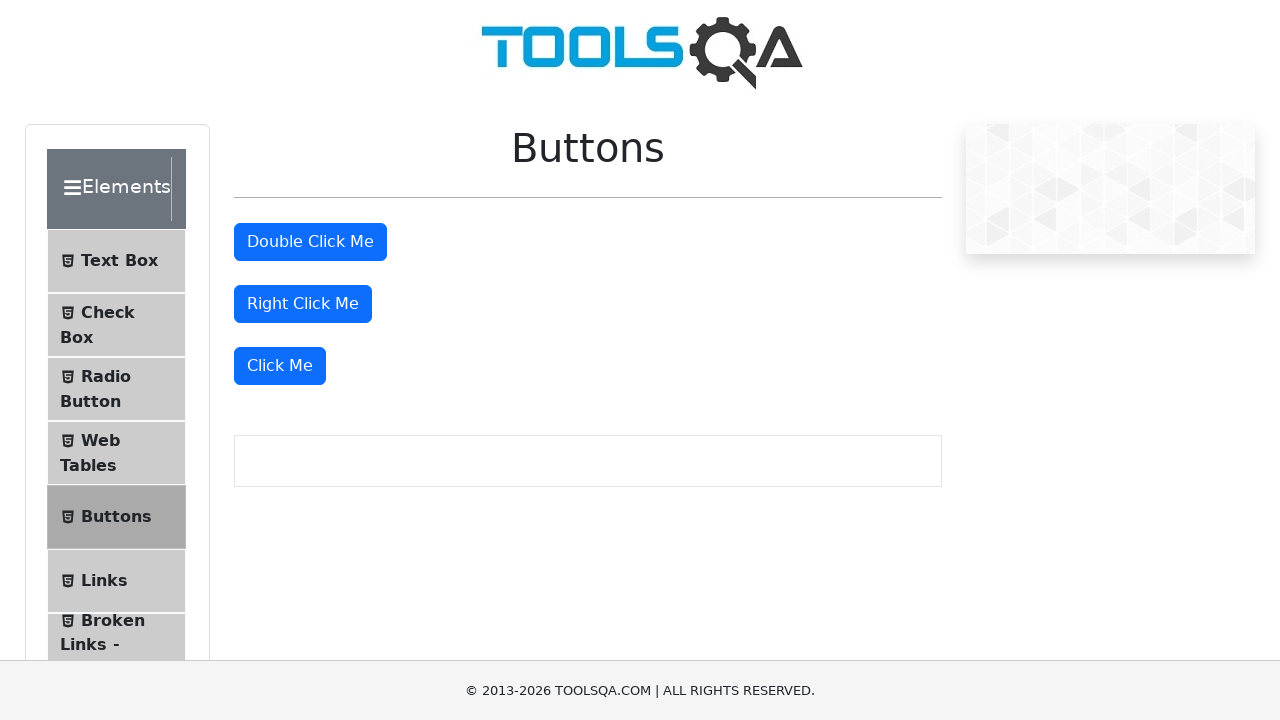

Double-clicked the double-click button at (310, 242) on xpath=//button[@id='doubleClickBtn']
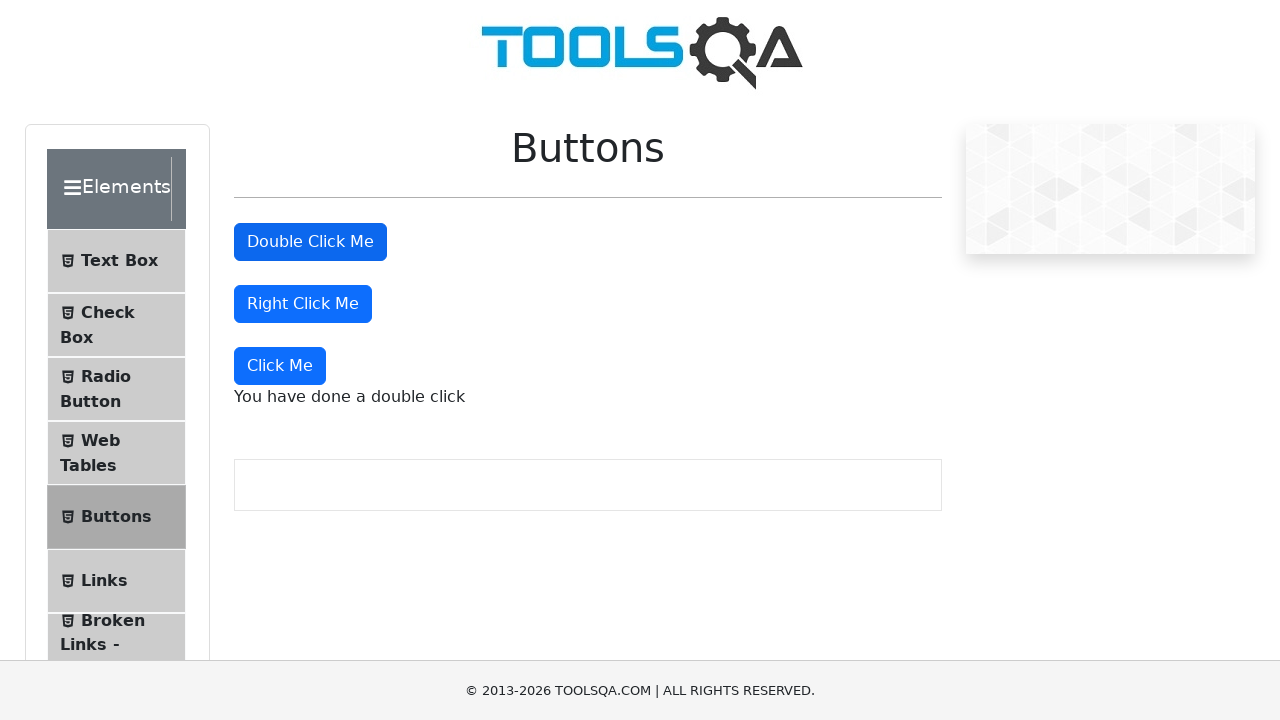

Right-clicked the right-click button at (303, 304) on xpath=//button[@id='rightClickBtn']
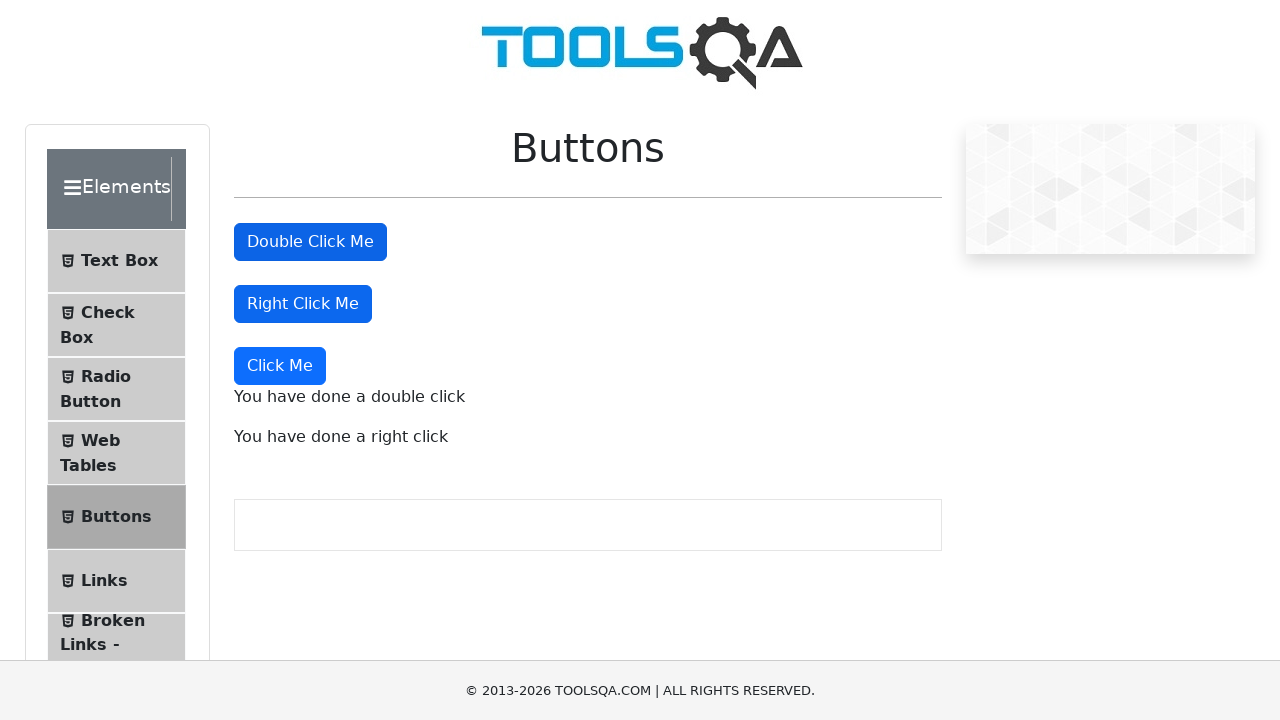

Clicked the Click Me button at (280, 366) on xpath=//button[text()='Click Me']
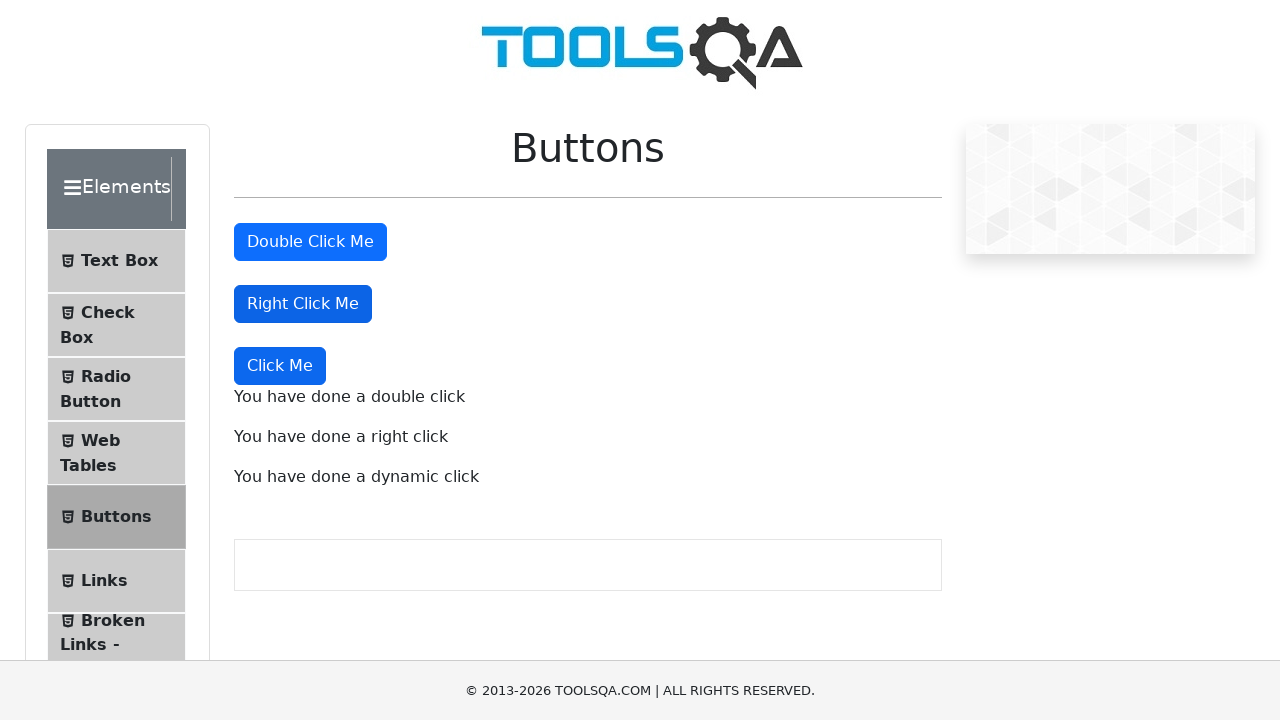

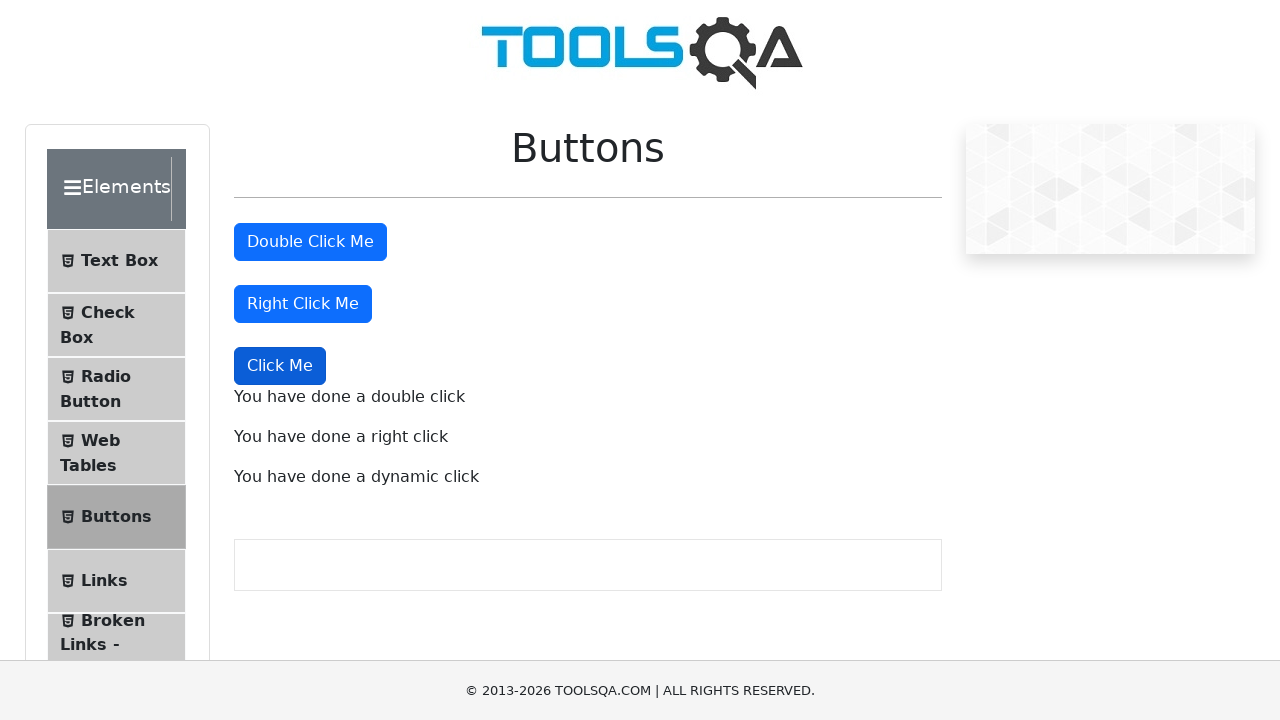